Tests drag and drop functionality on the jQuery UI droppable demo page by switching to the demo iframe and dragging an element onto a droppable target.

Starting URL: https://jqueryui.com/droppable/

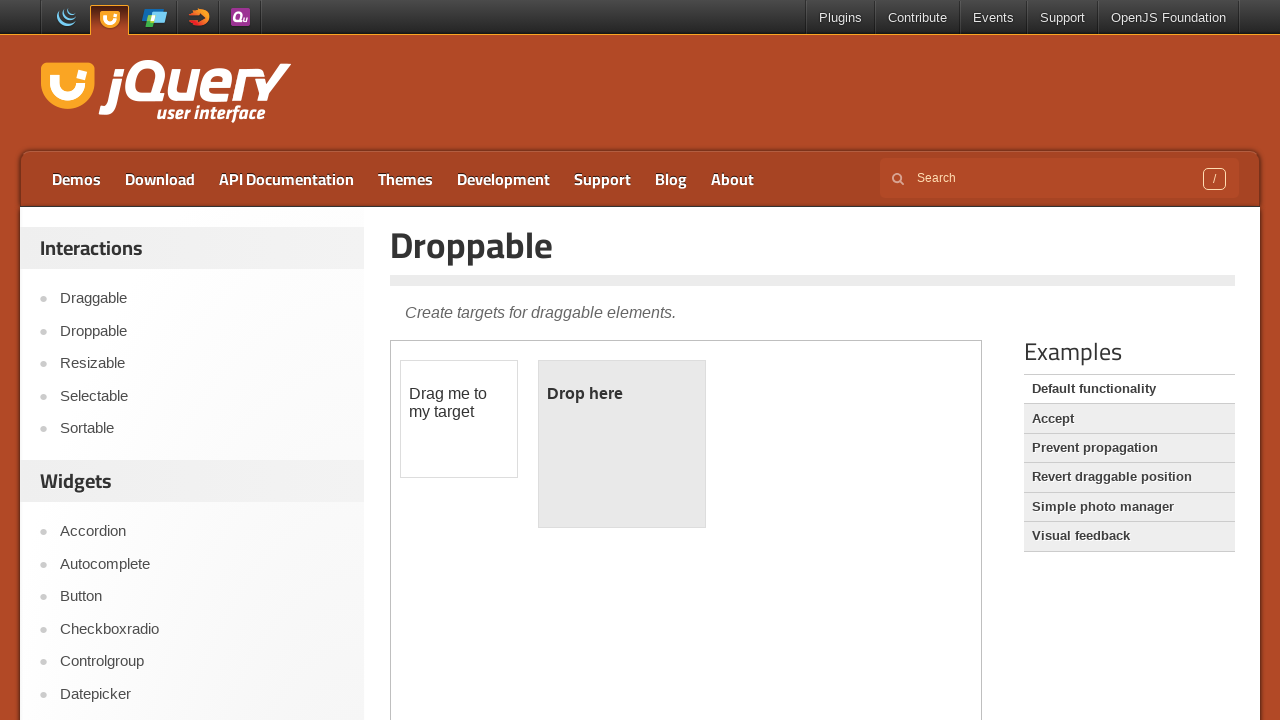

Located demo iframe
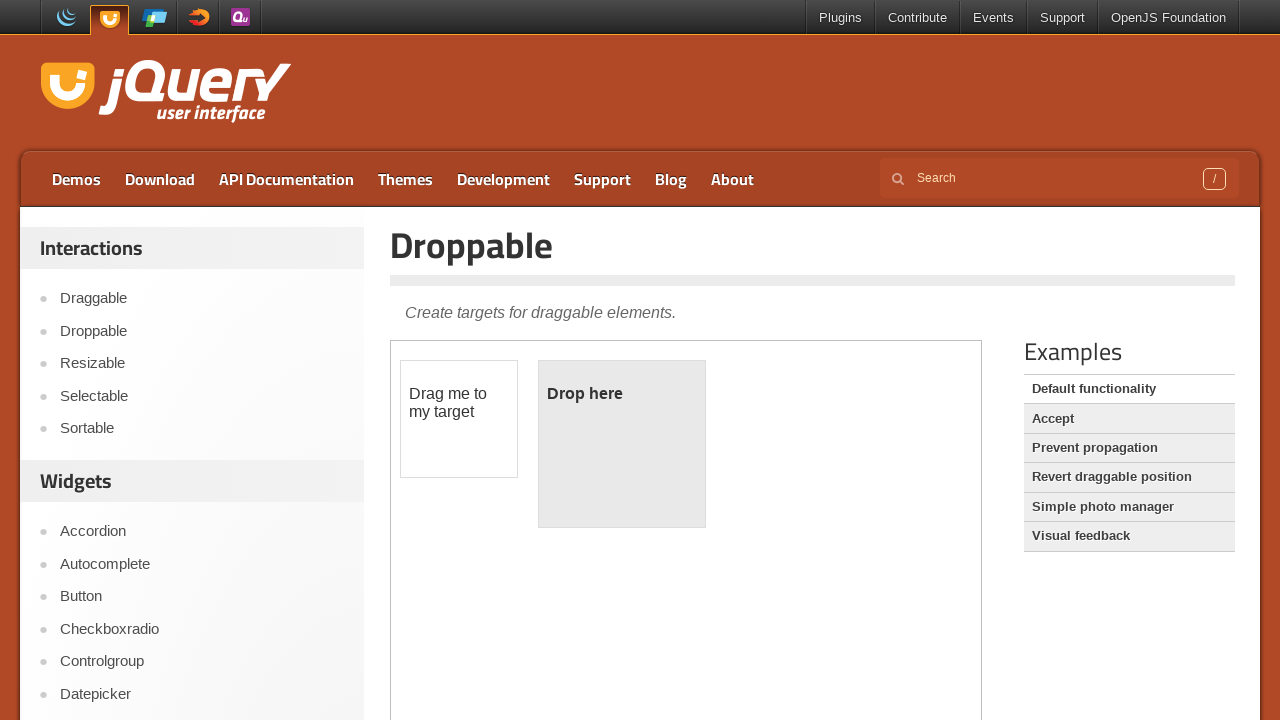

Draggable element is visible
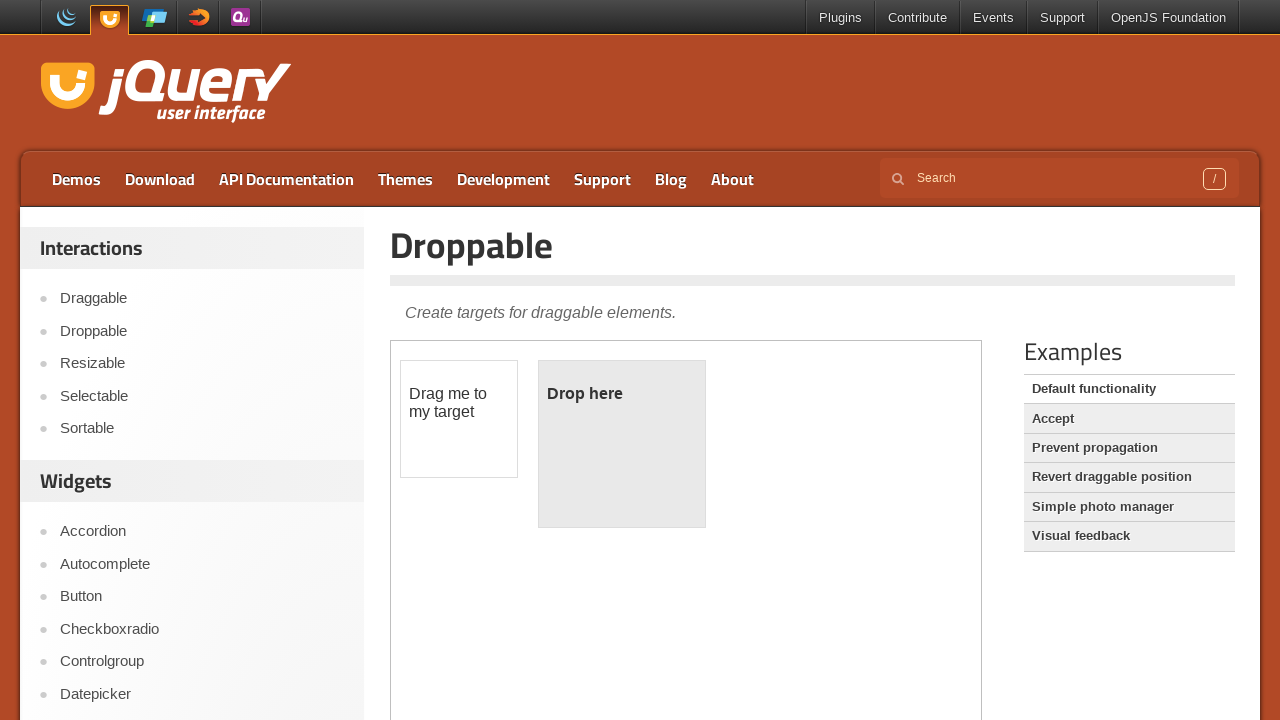

Droppable target element is visible
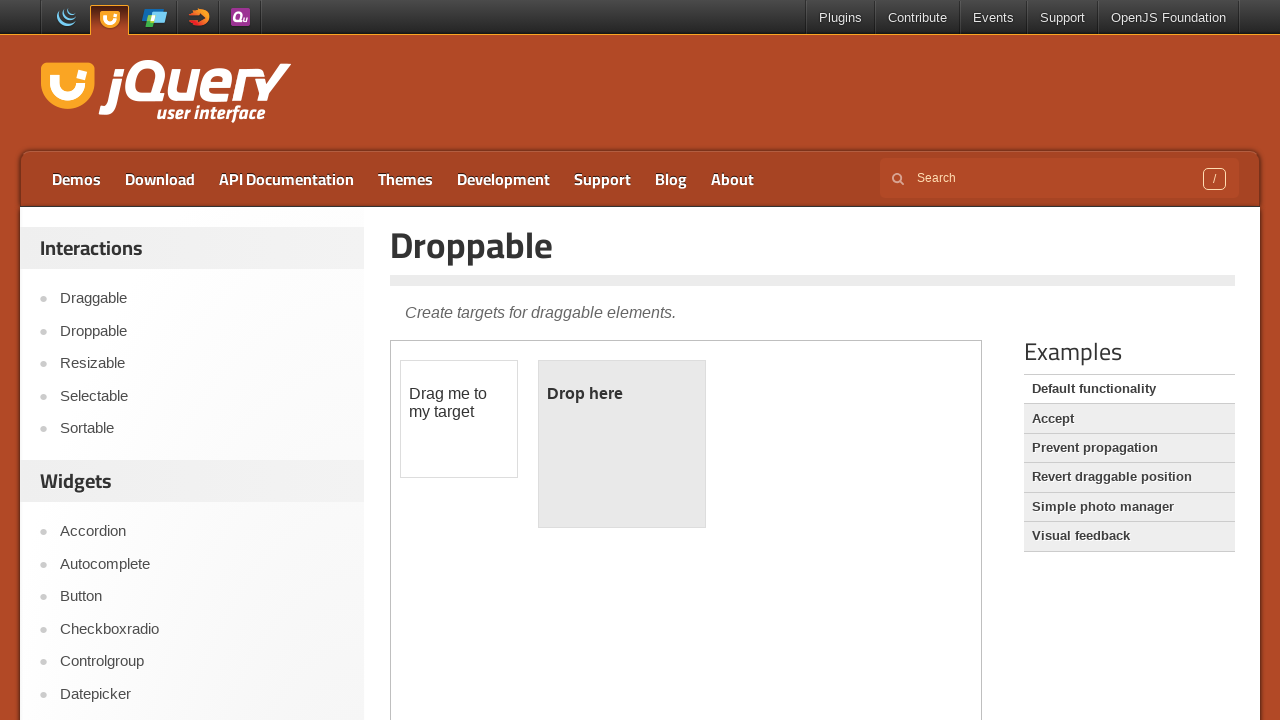

Dragged draggable element onto droppable target at (622, 444)
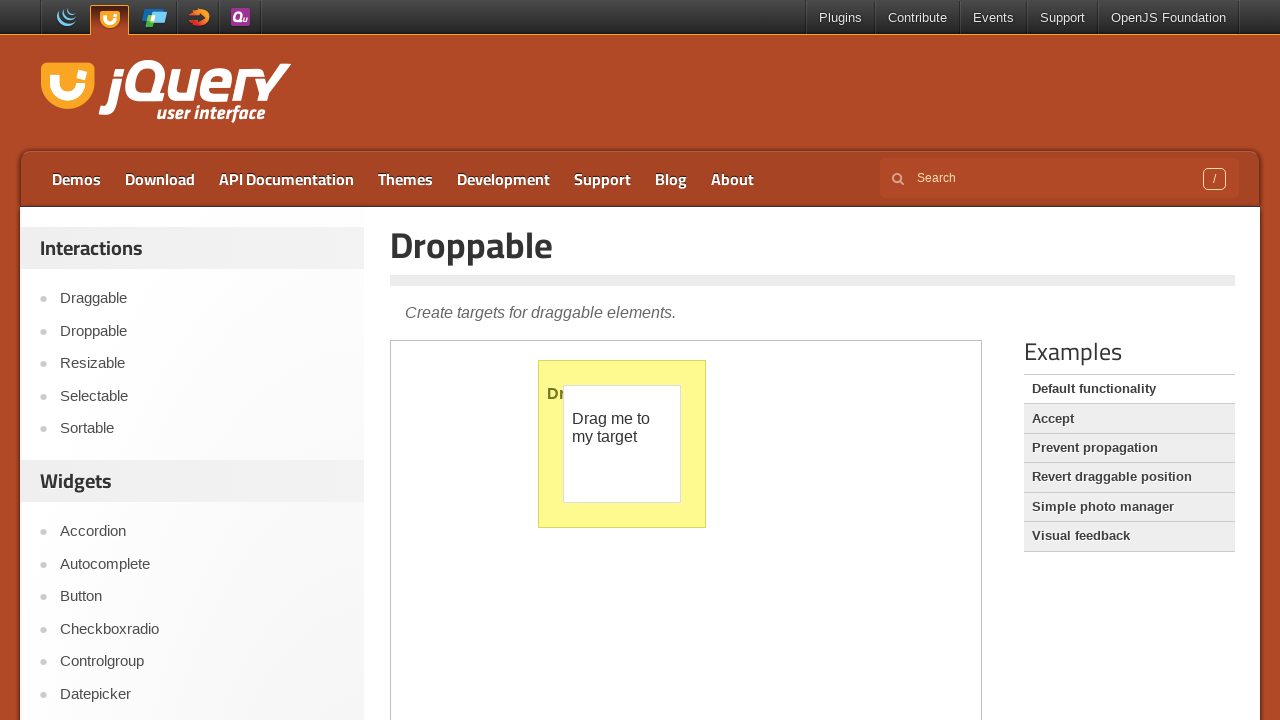

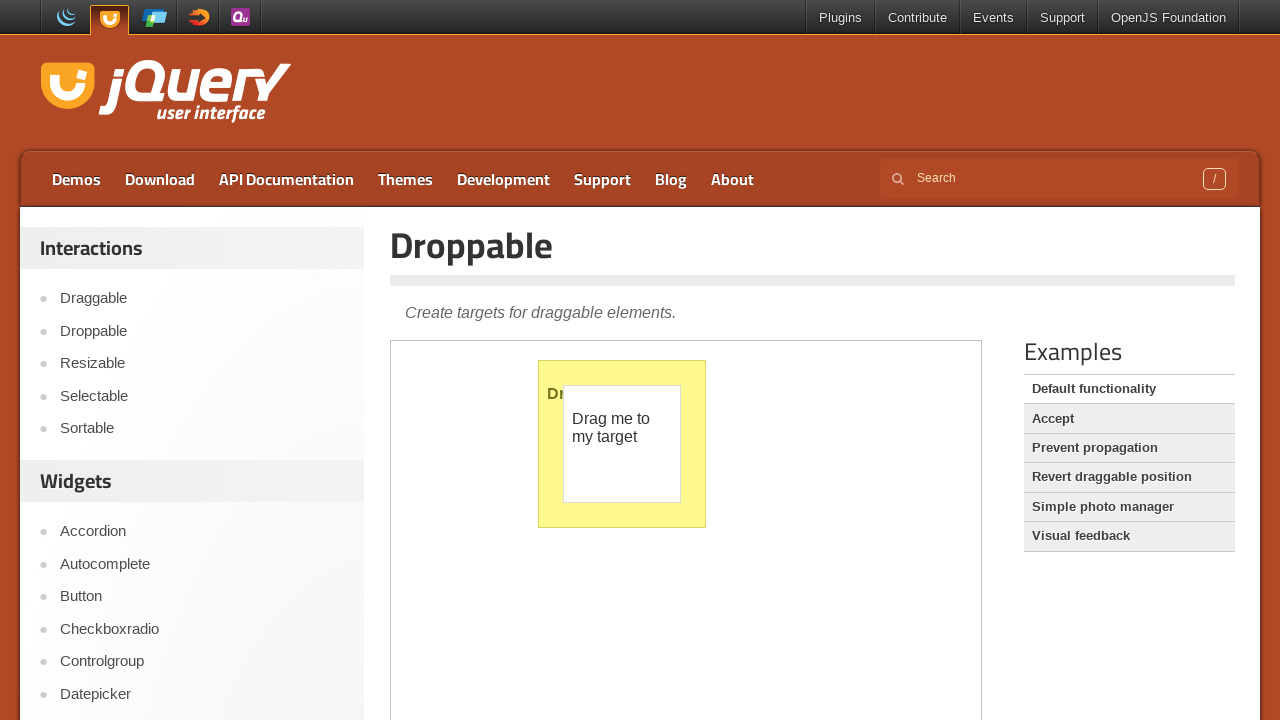